Tests right-click context menu functionality by performing a context click on a button, selecting the "Copy" option from the context menu, and accepting the resulting alert dialog.

Starting URL: https://swisnl.github.io/jQuery-contextMenu/demo

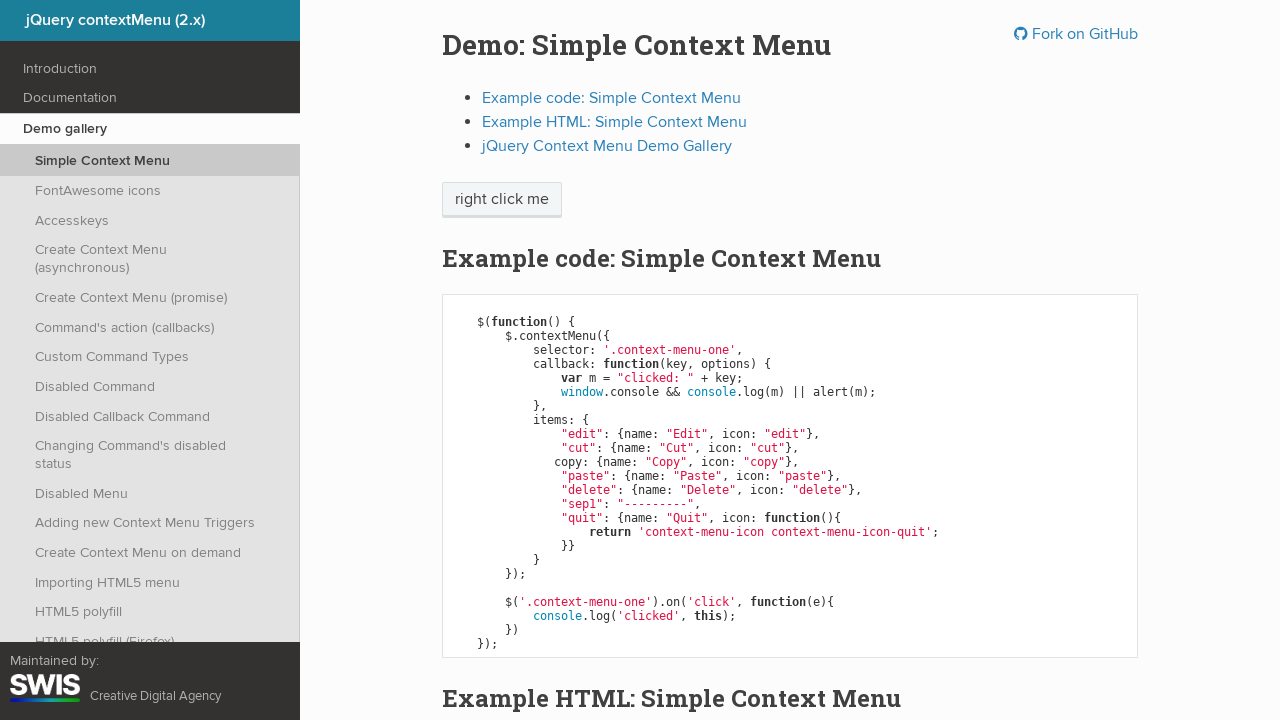

Located the context menu button element
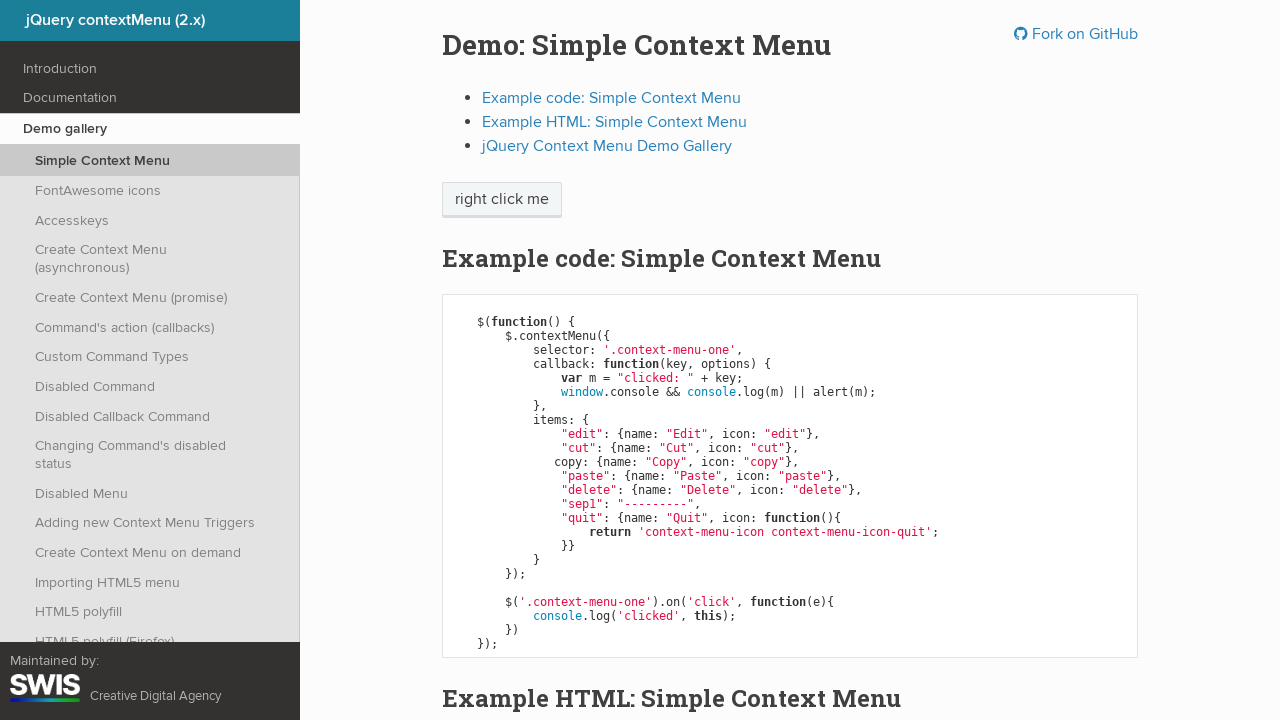

Performed right-click on the button at (502, 200) on span.context-menu-one.btn.btn-neutral
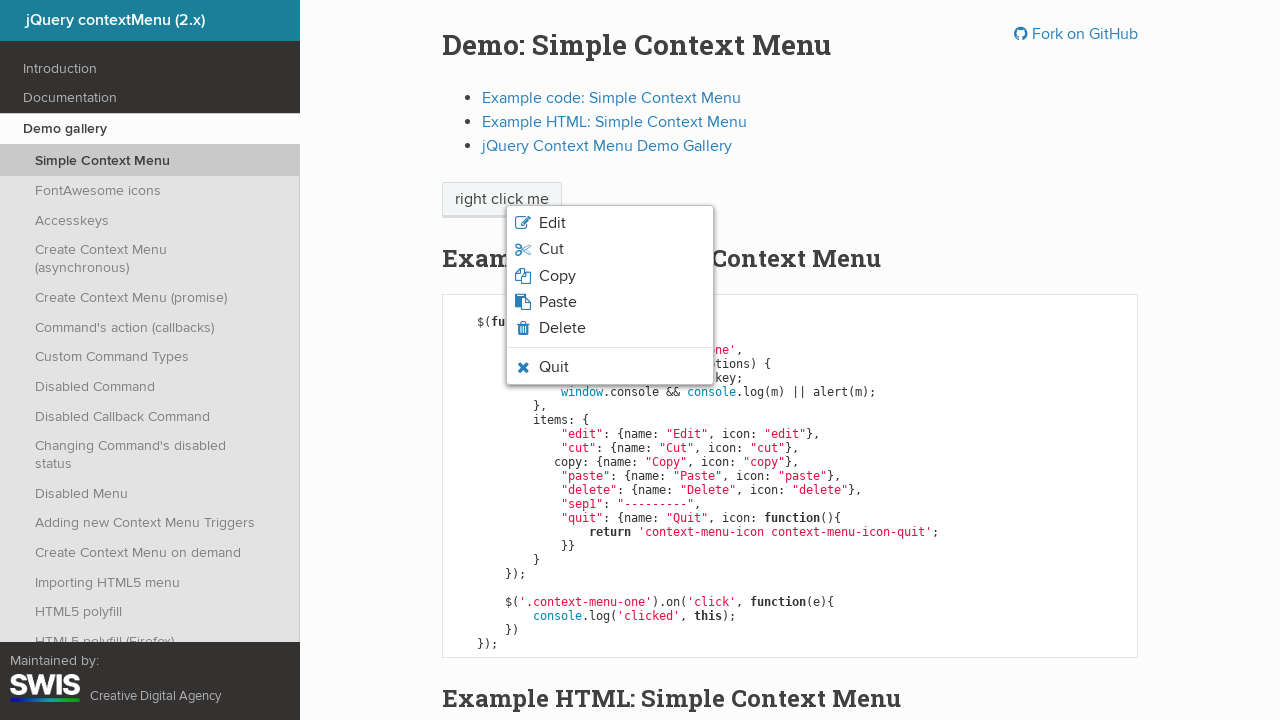

Clicked 'Copy' option from context menu at (610, 276) on li.context-menu-item.context-menu-icon.context-menu-icon-copy
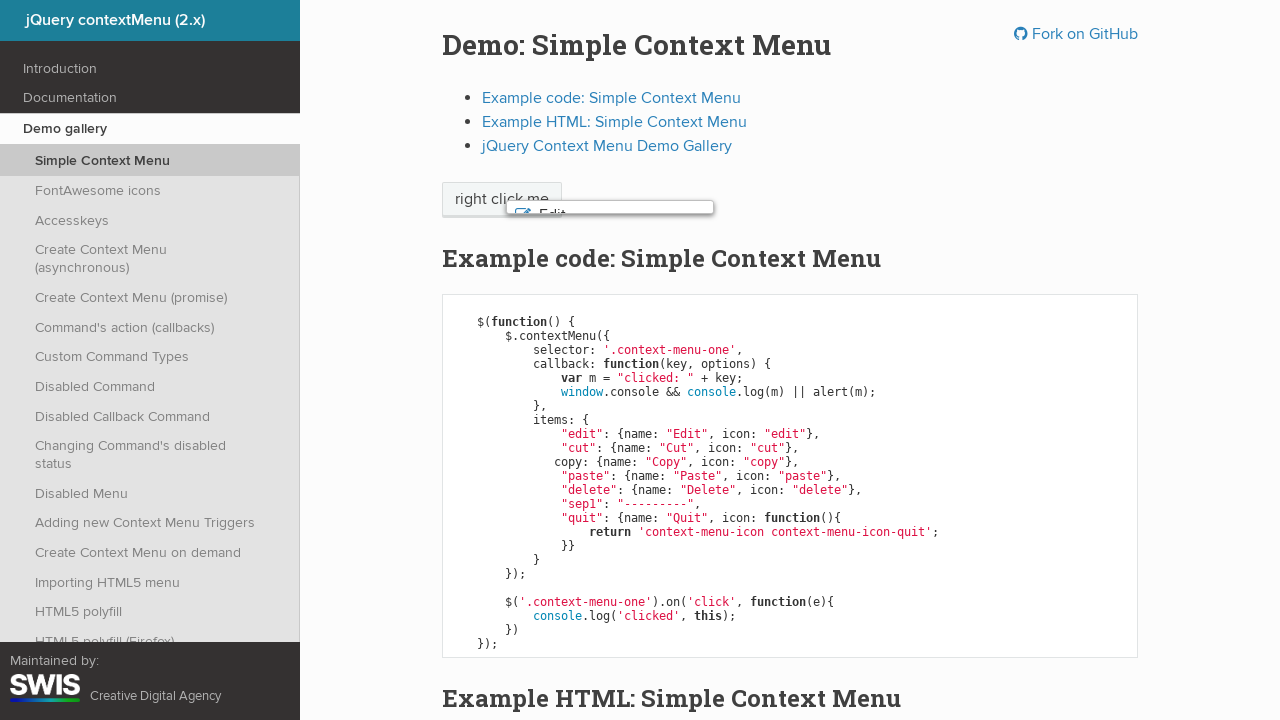

Set up dialog handler to accept alerts
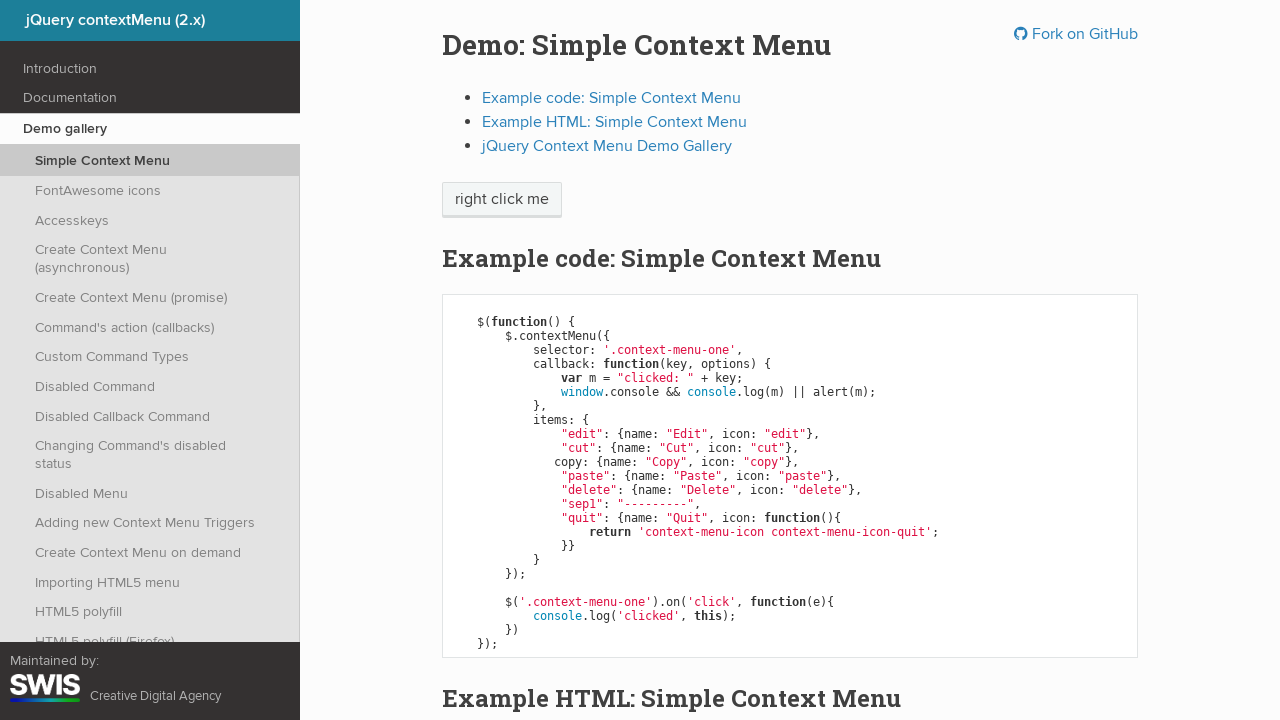

Waited for alert dialog to appear
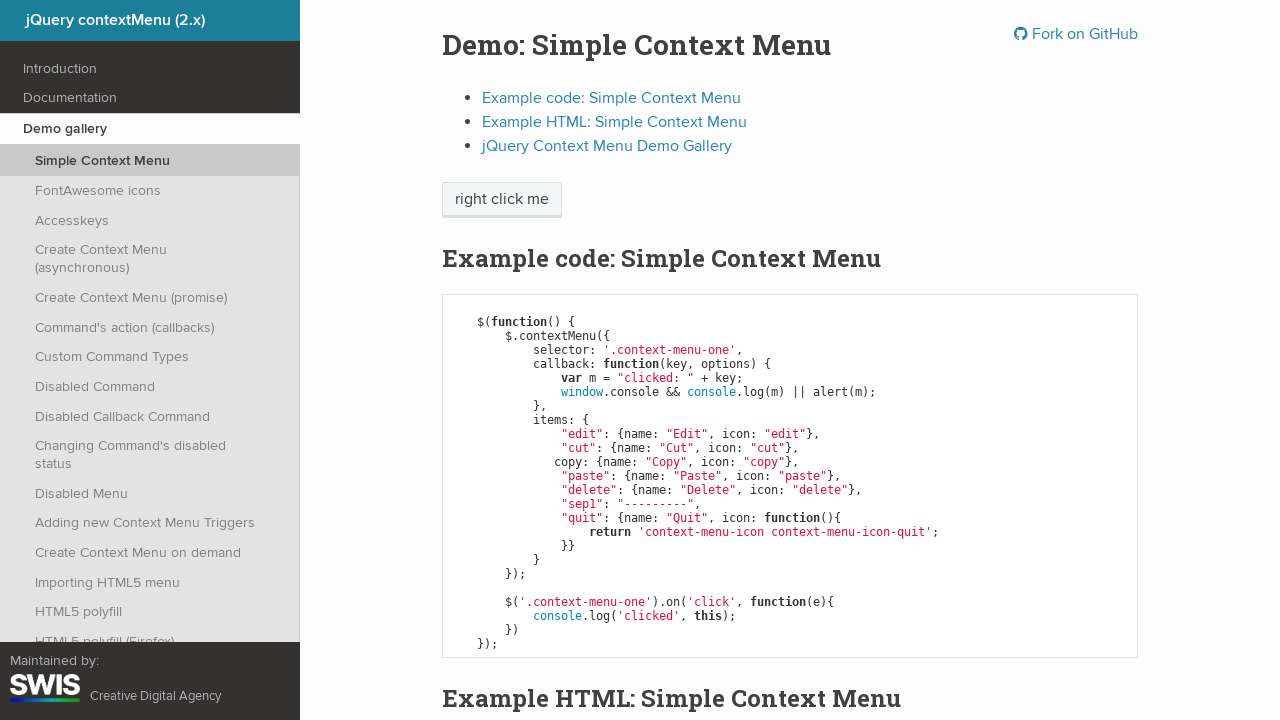

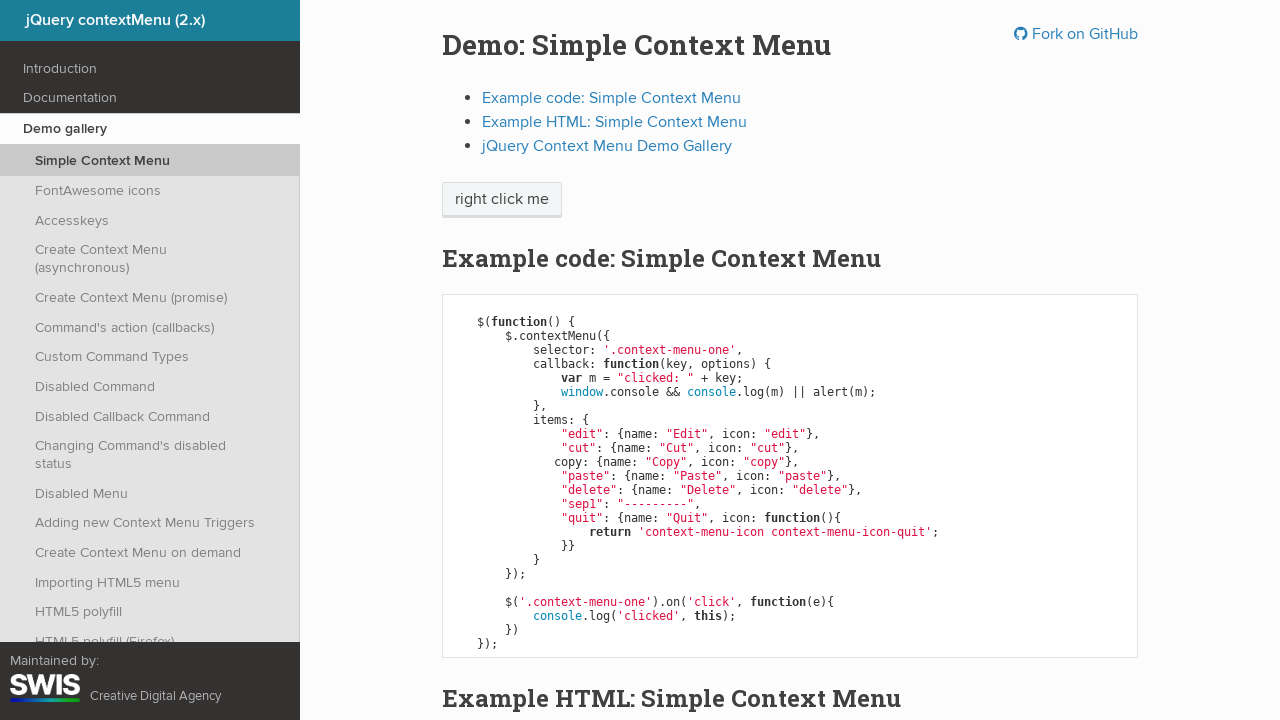